Tests header navigation links by clicking through Docs, API, Node.js, and Community links and verifying the final URL contains 'community'

Starting URL: https://playwright.dev/

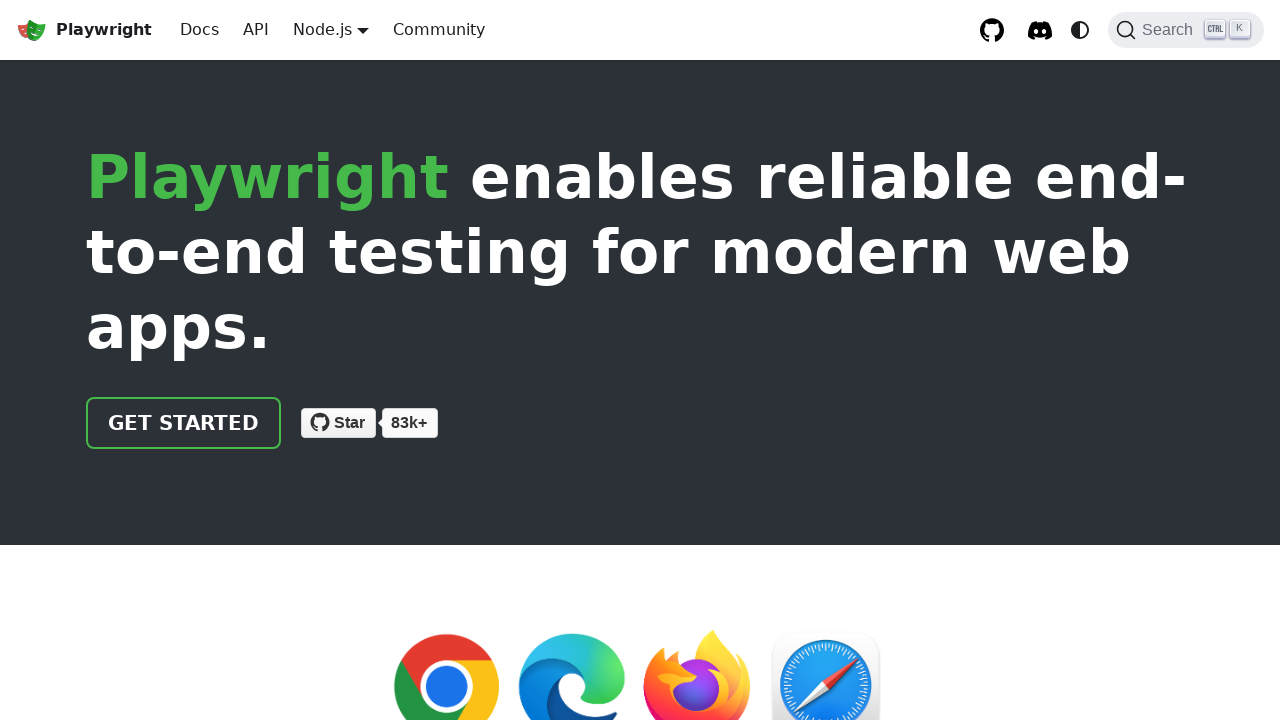

Clicked Docs link in header at (200, 30) on a[href*='/docs/intro']
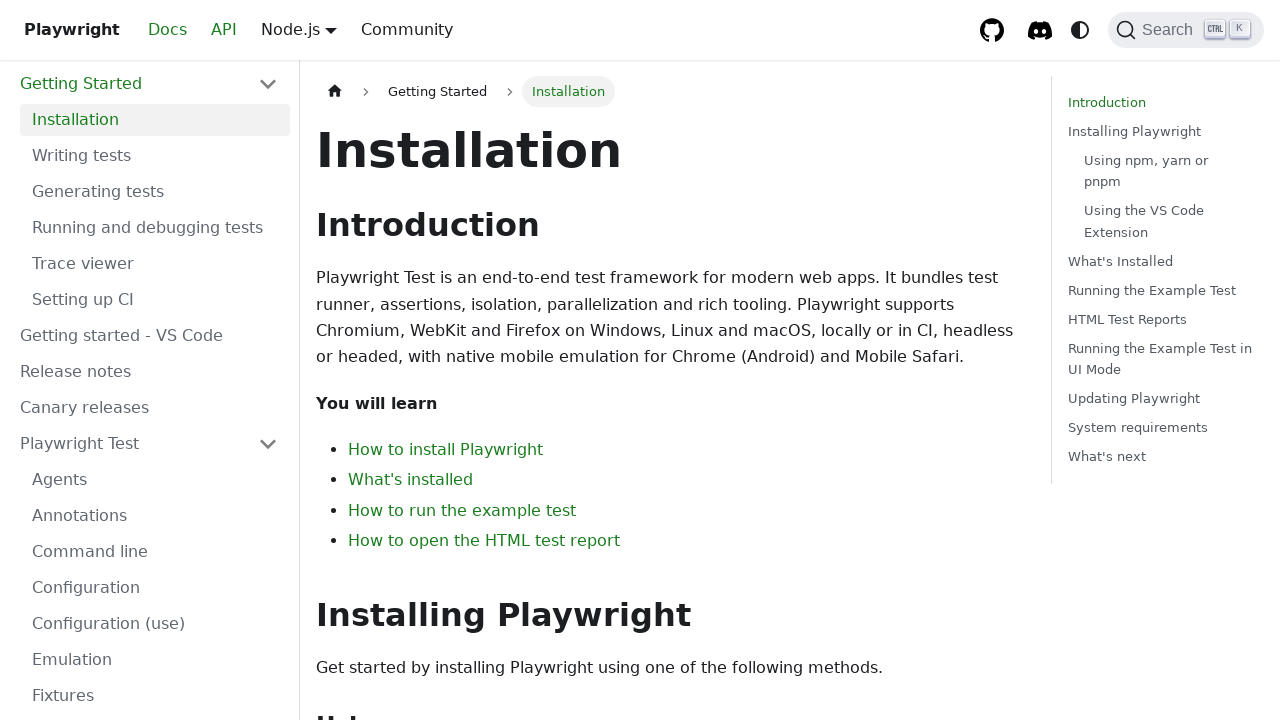

Clicked API link in header at (256, 30) on a[href*='/docs/api/']
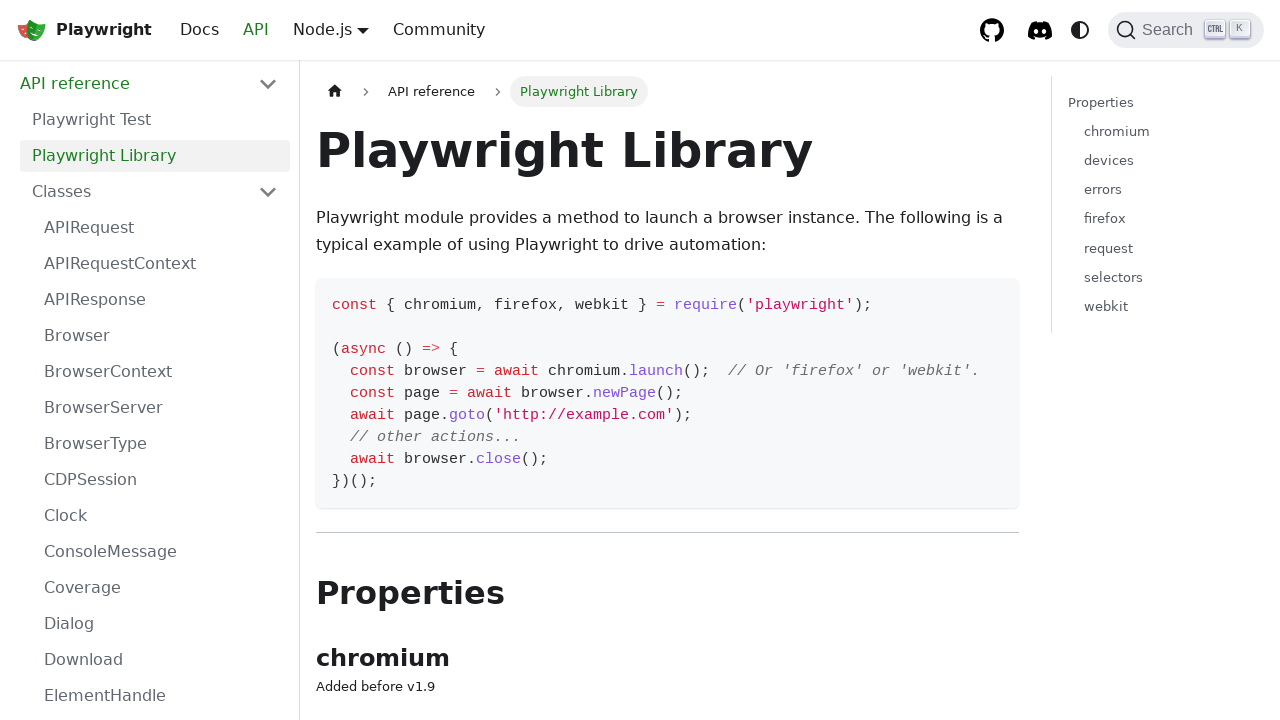

Clicked Node.js language selector link at (322, 29) on a:has-text('Node.js')
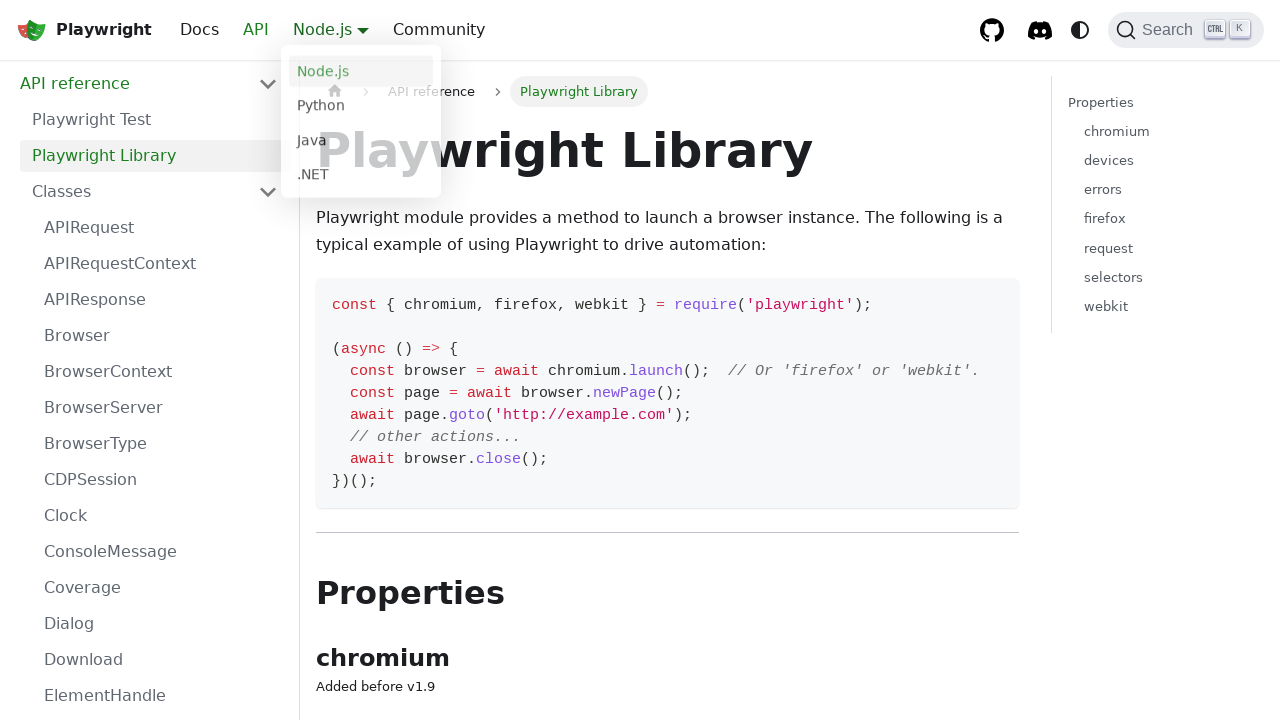

Clicked Community link at (439, 30) on a[href*='/community/']
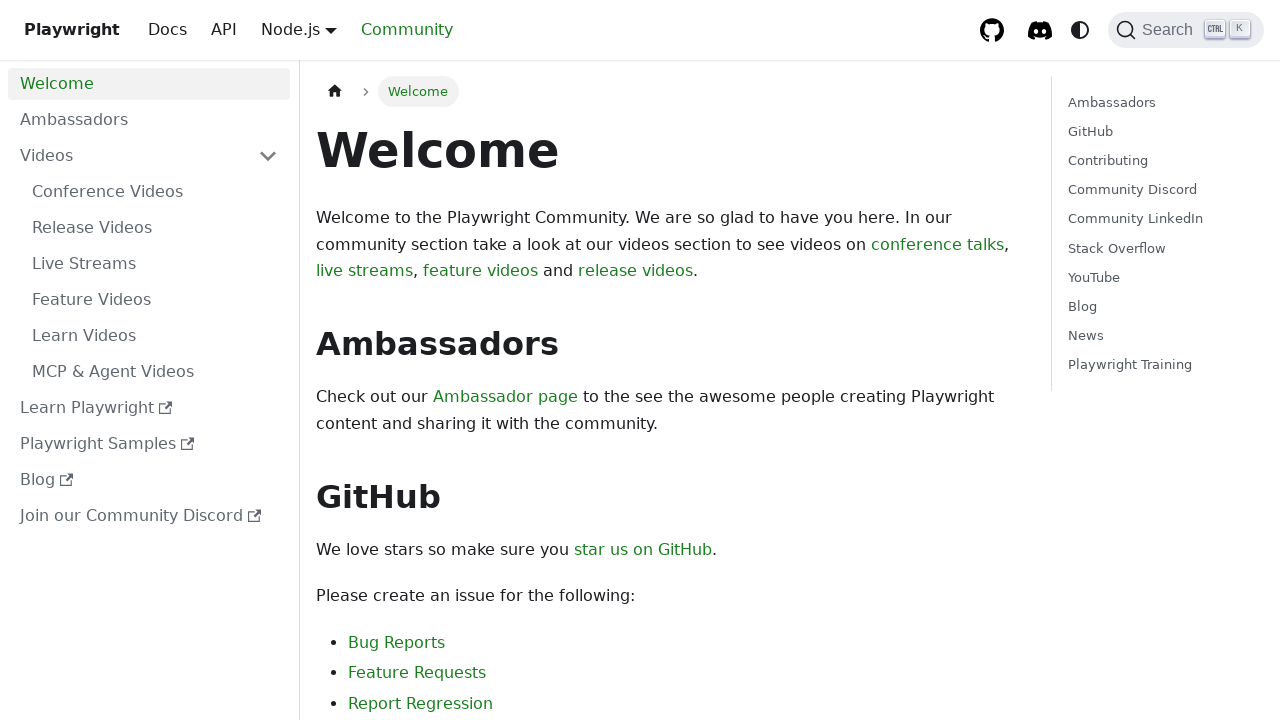

Verified final URL contains 'community'
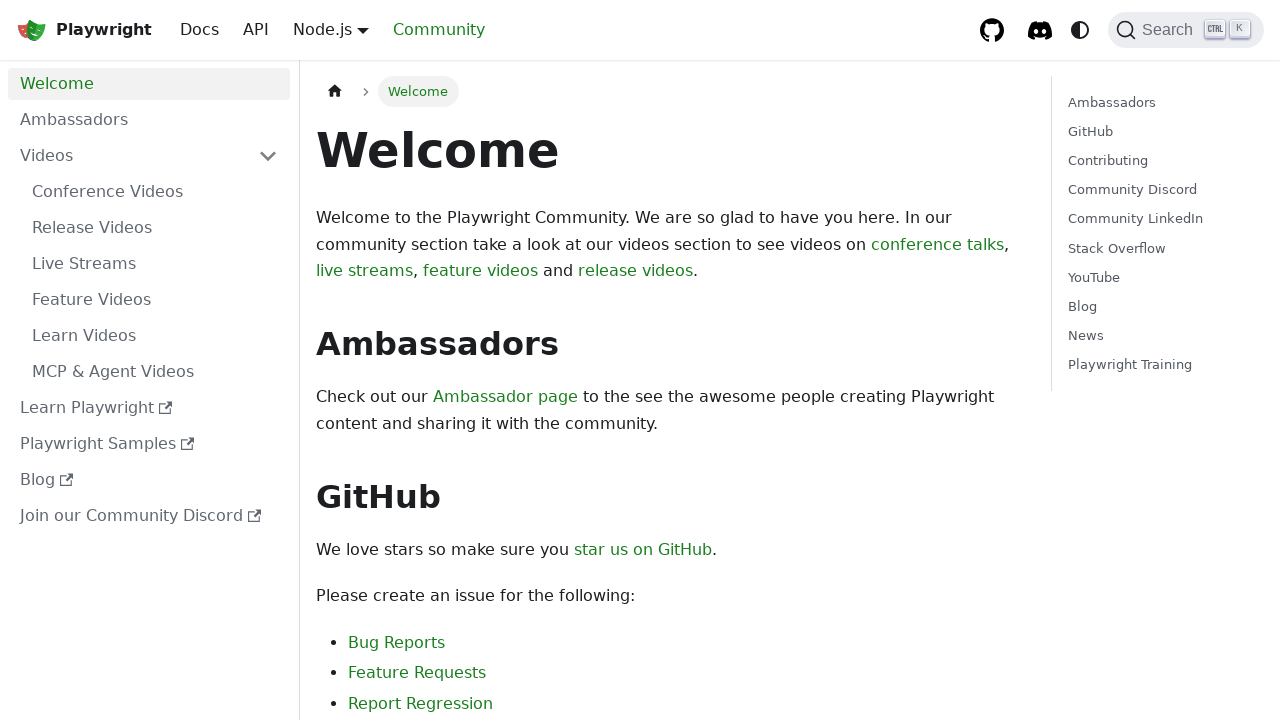

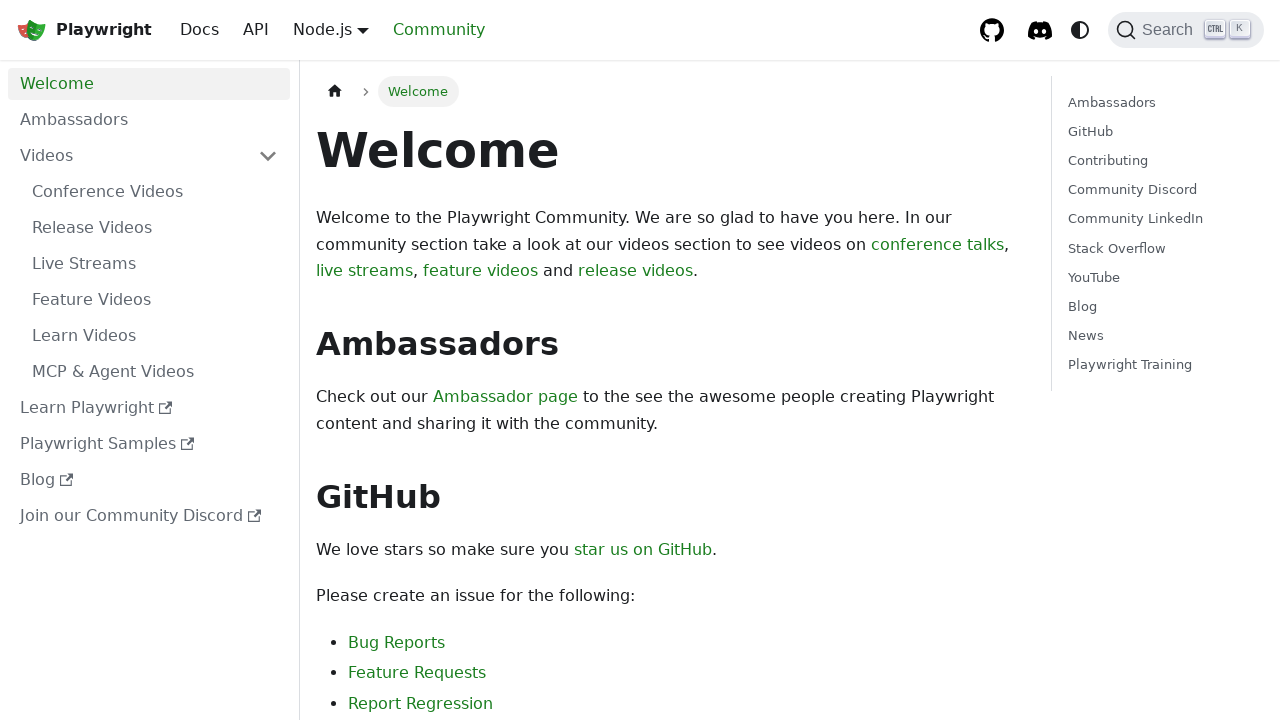